Validates that the rolling number on the roulette wheel is visible

Starting URL: https://csgoempire.com/roulette

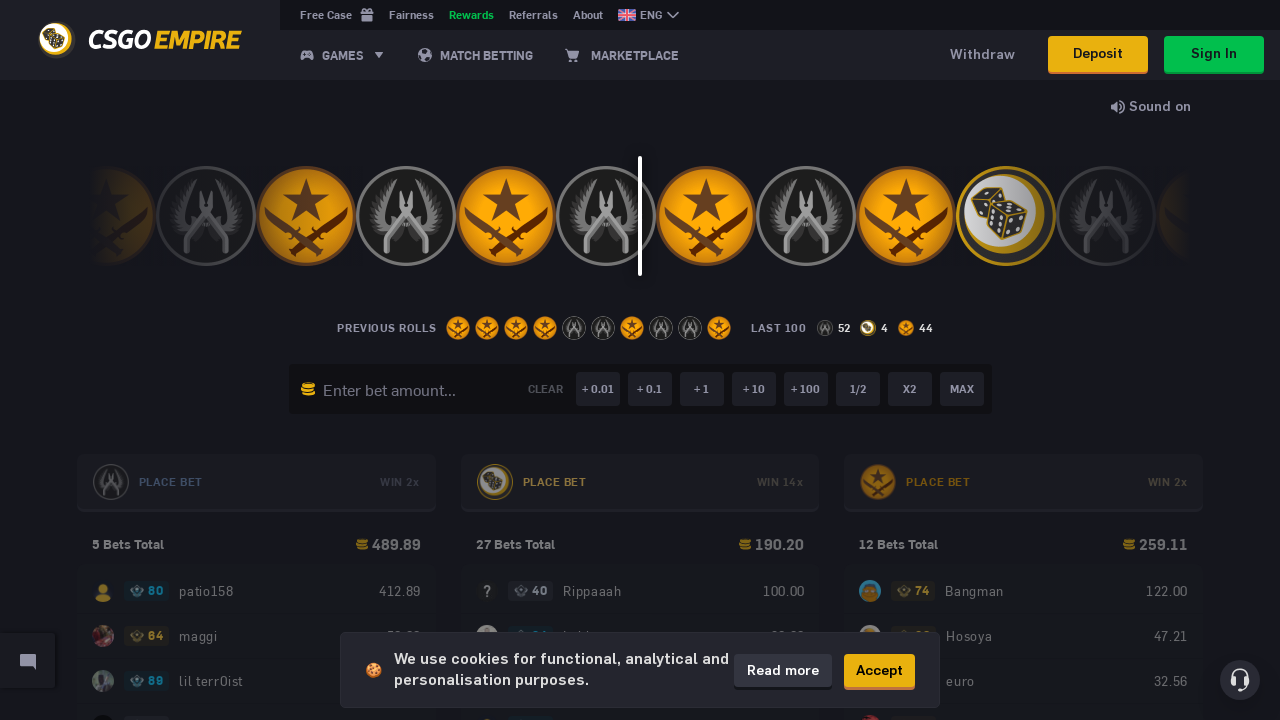

Waited for rolling number on roulette wheel to become visible
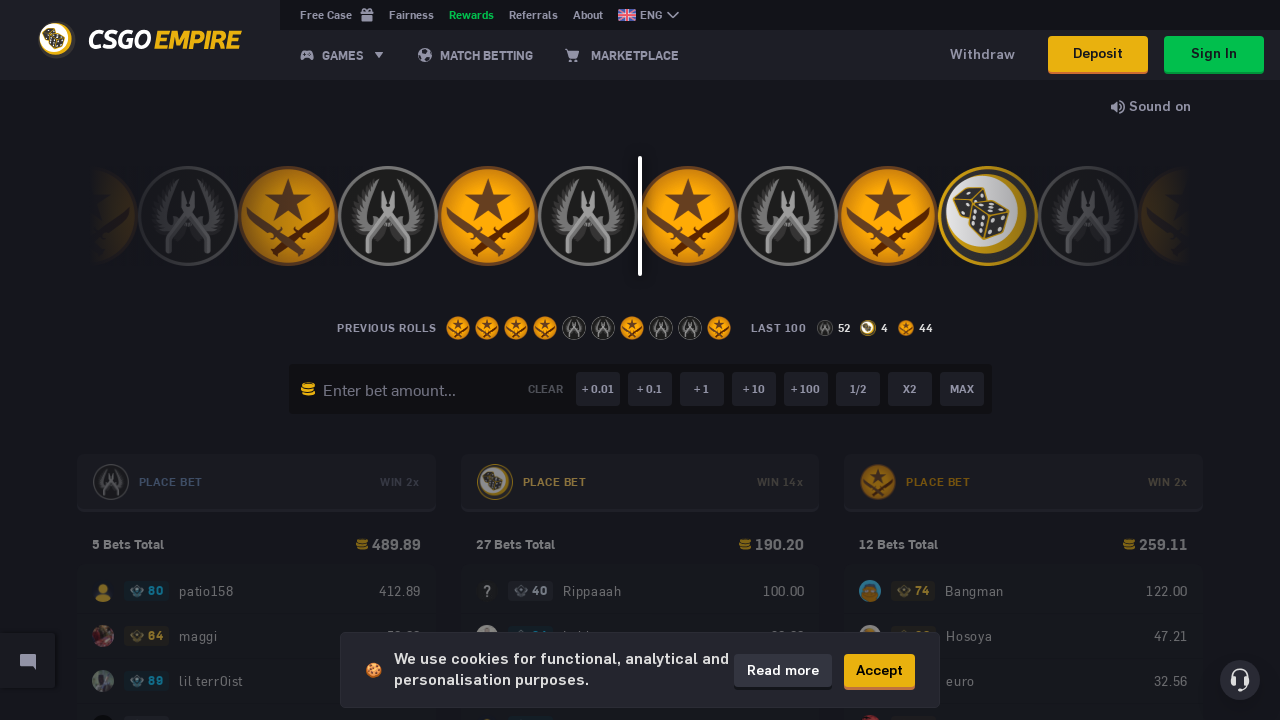

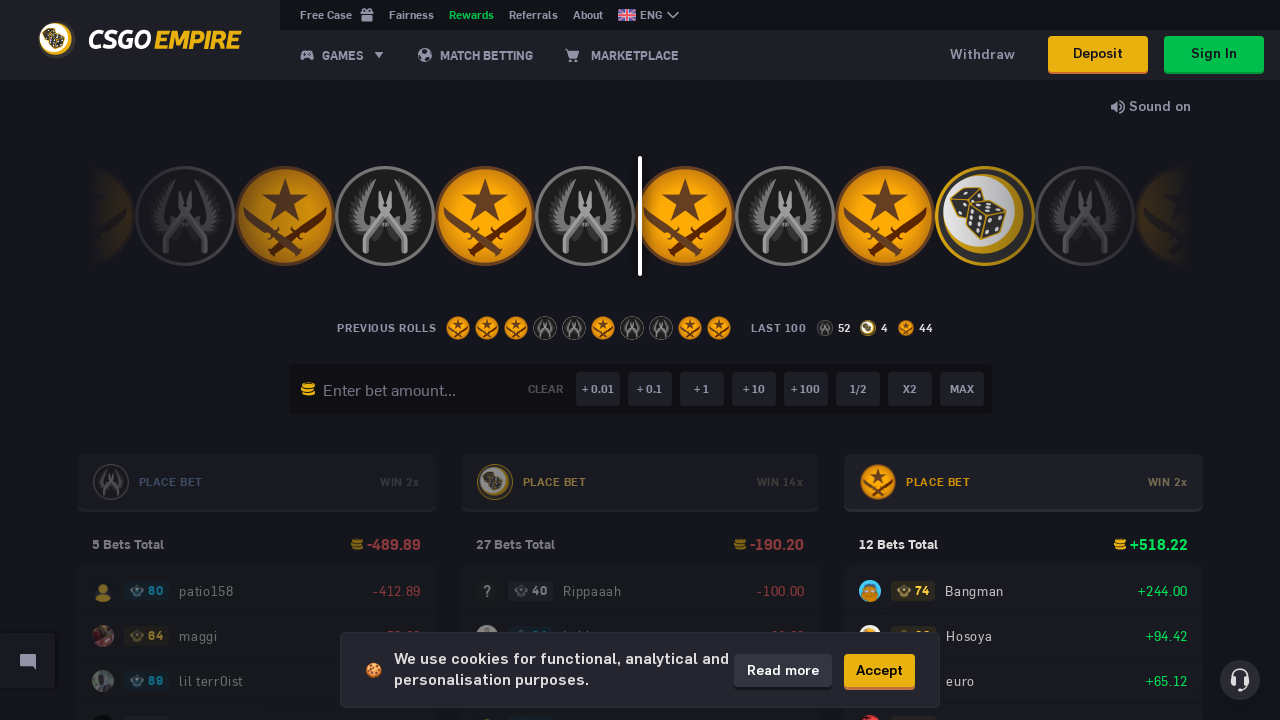